Navigates to an automation practice page and verifies a web table is displayed with rows and columns, then interacts with specific table cells.

Starting URL: https://www.rahulshettyacademy.com/AutomationPractice/

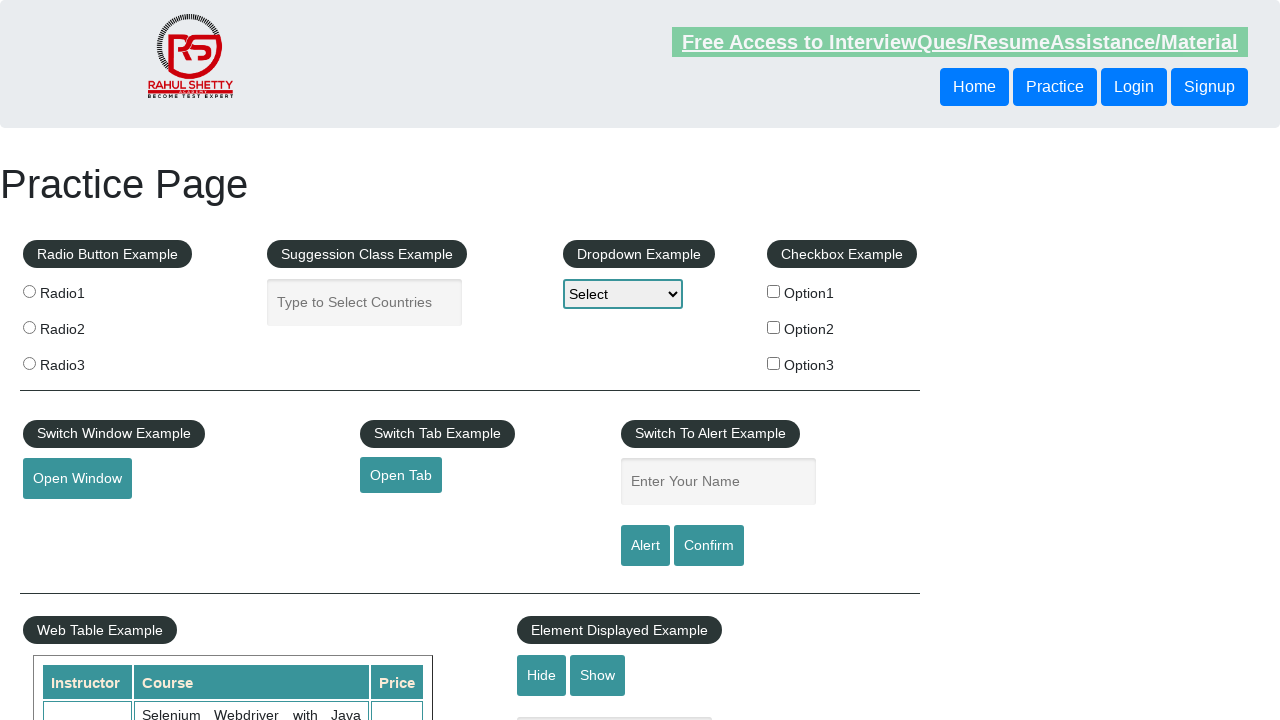

Waited for table to be visible
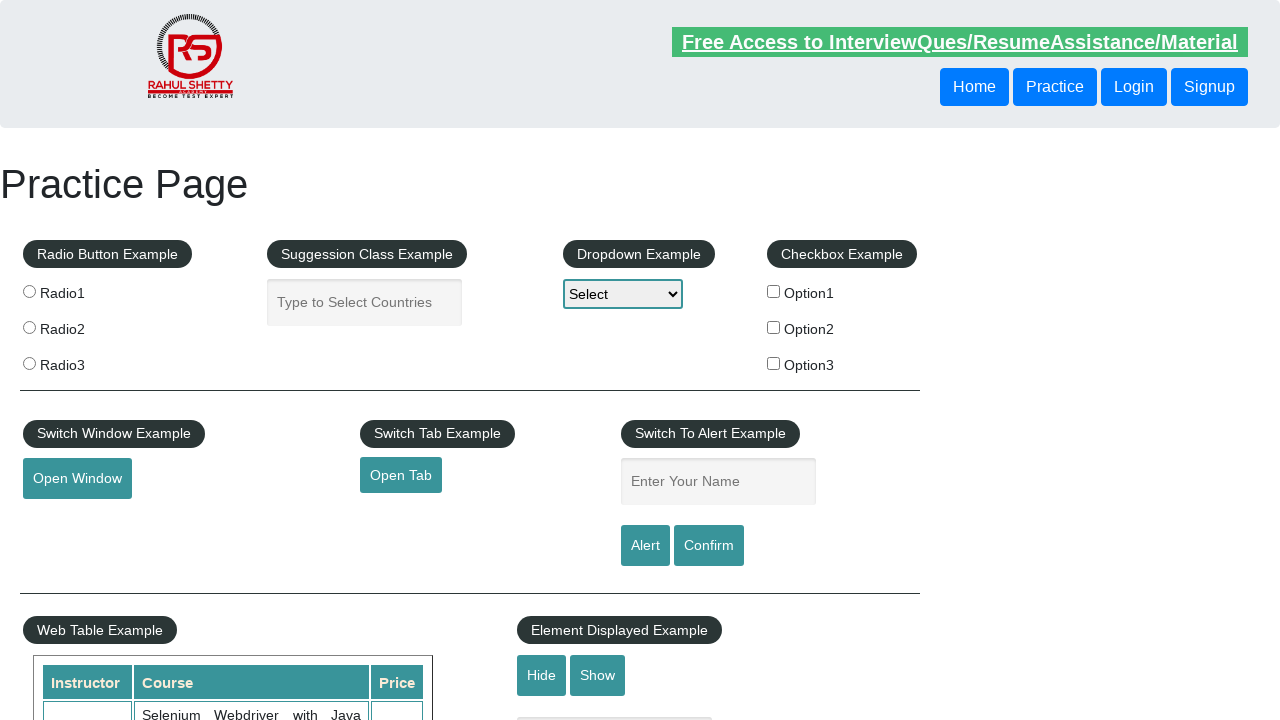

Located table element with class 'table-display'
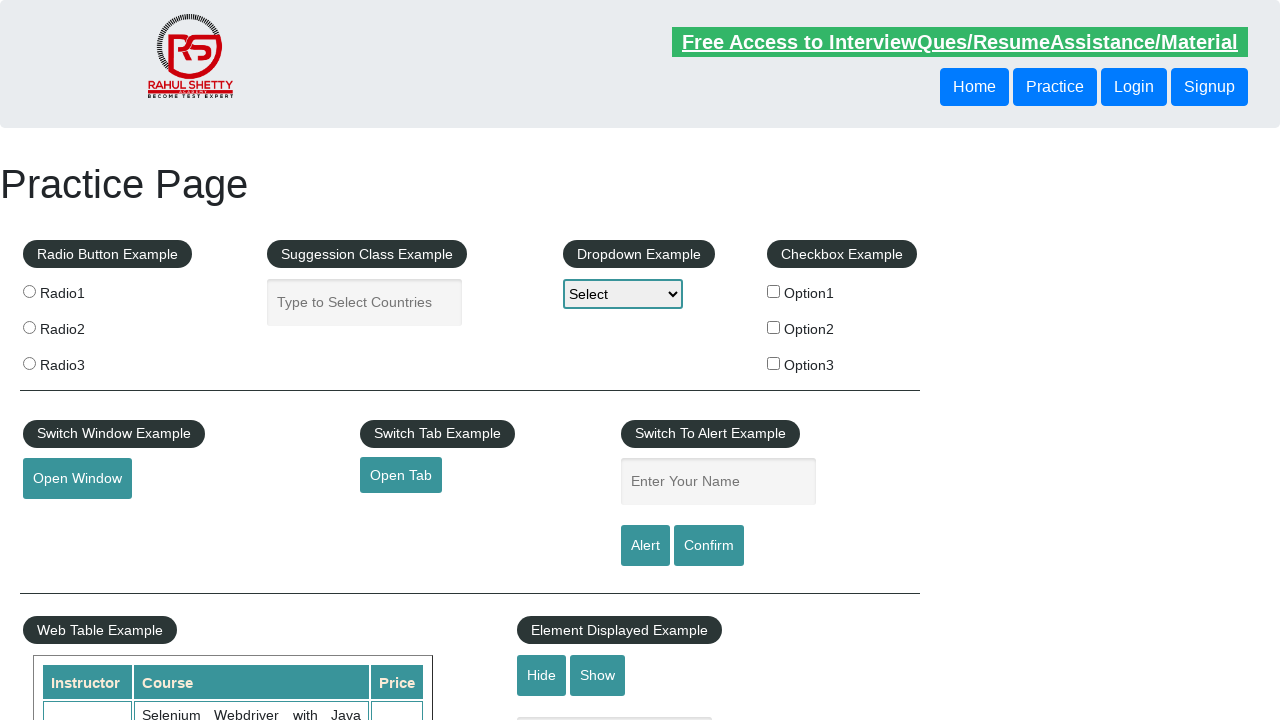

Verified table rows exist in #product element
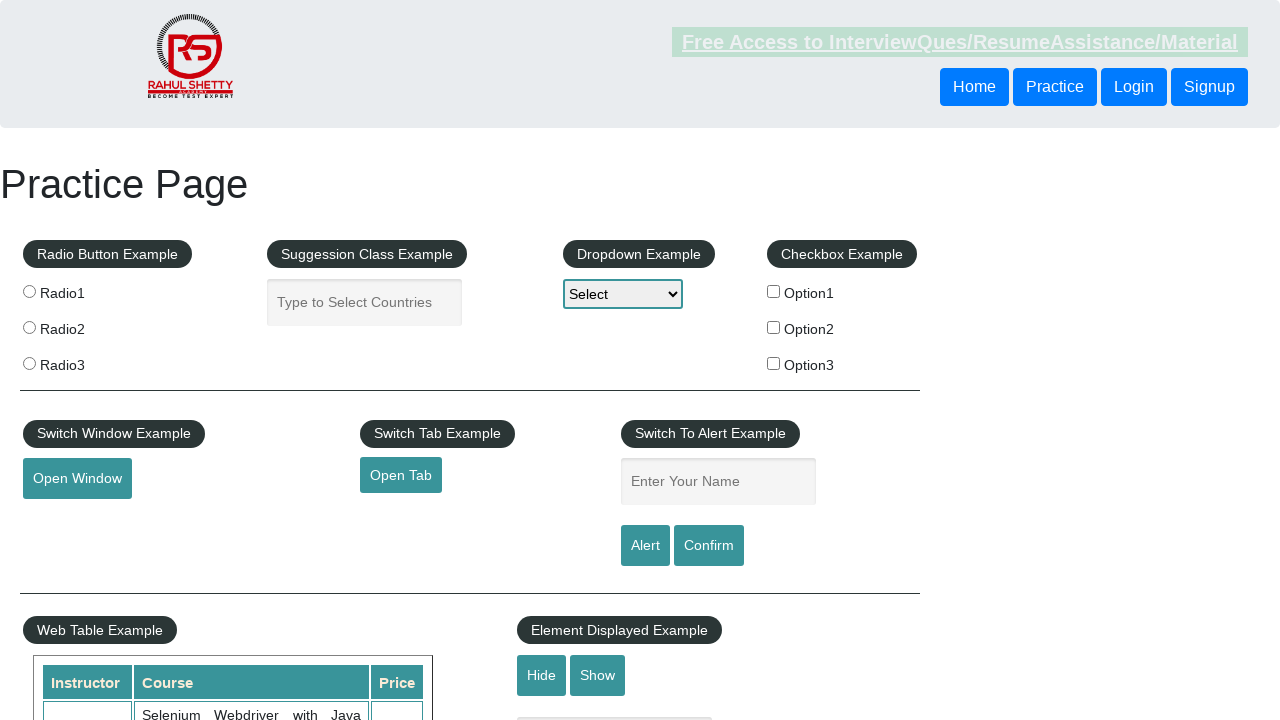

Verified table headers/columns exist
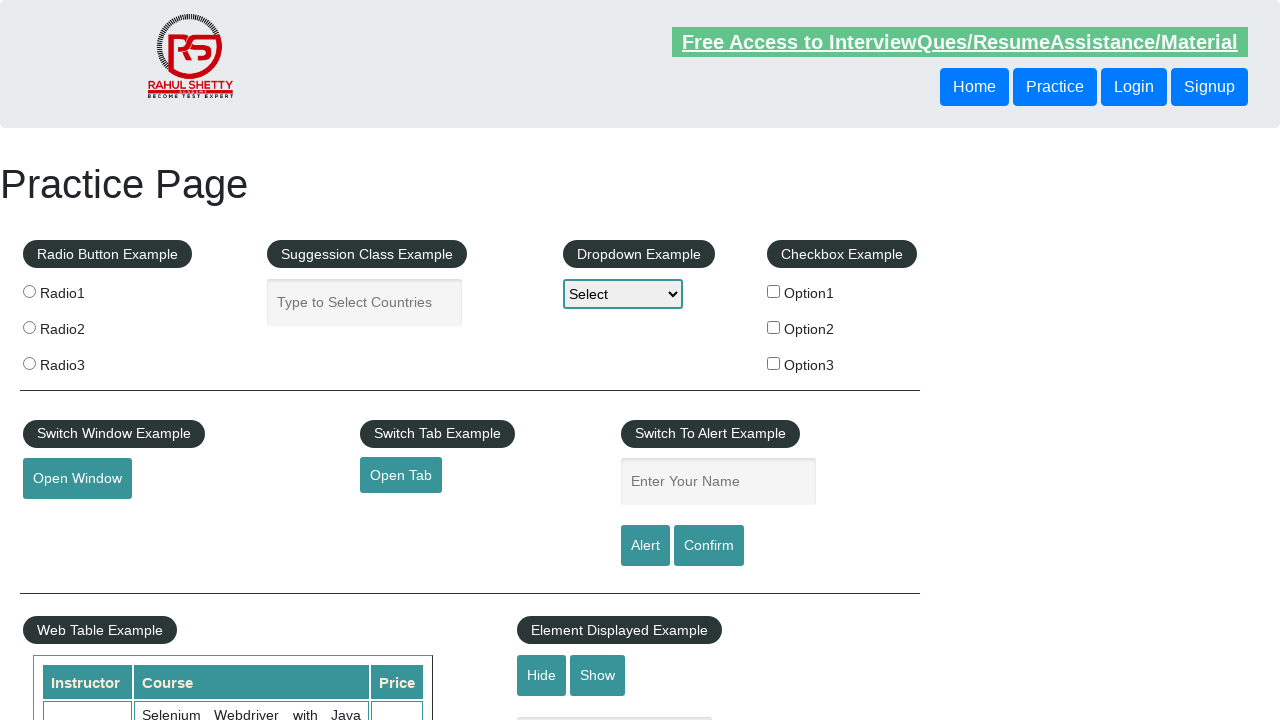

Located cells in third row of table and verified they exist
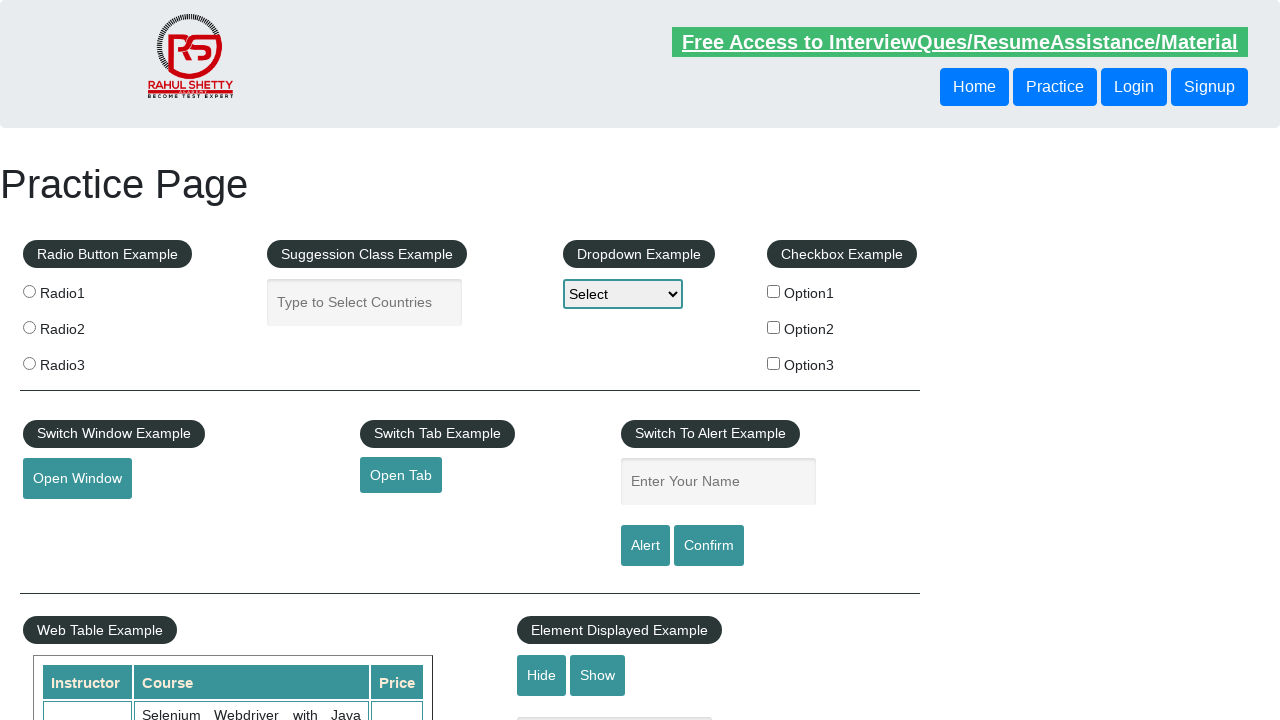

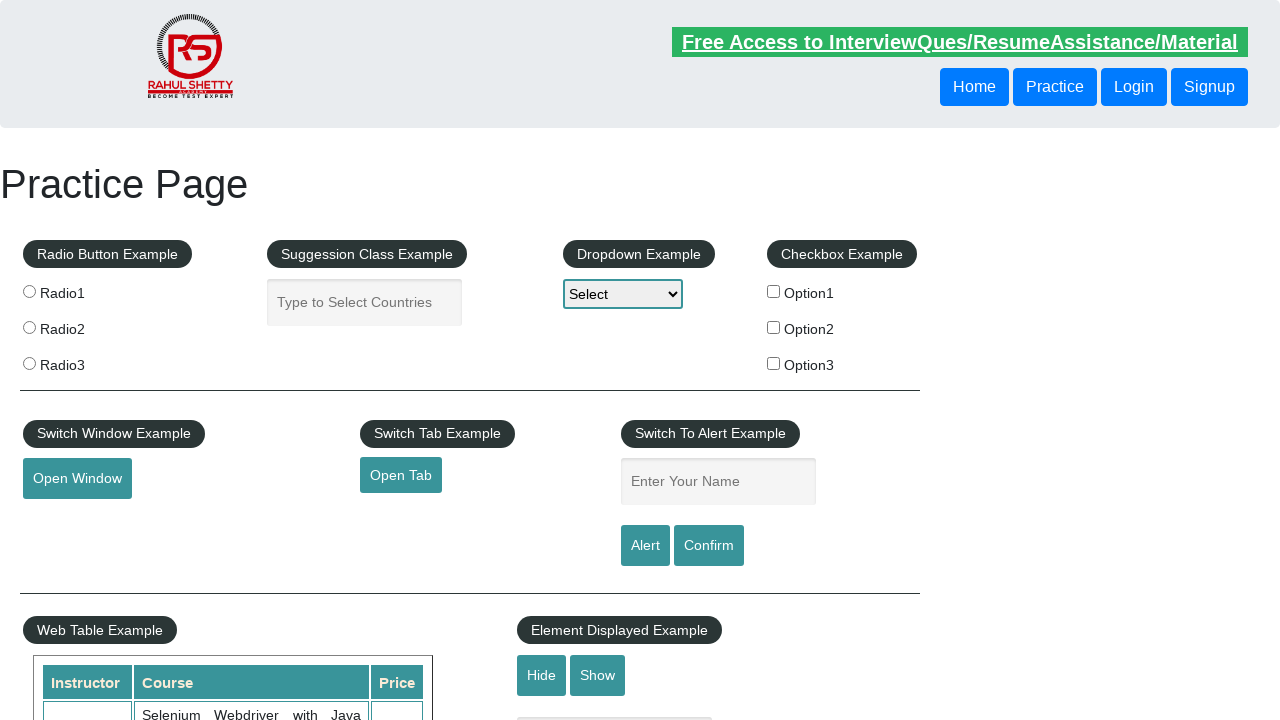